Navigates to the Challenging DOM page and verifies the table column headers are displayed correctly

Starting URL: https://the-internet.herokuapp.com/

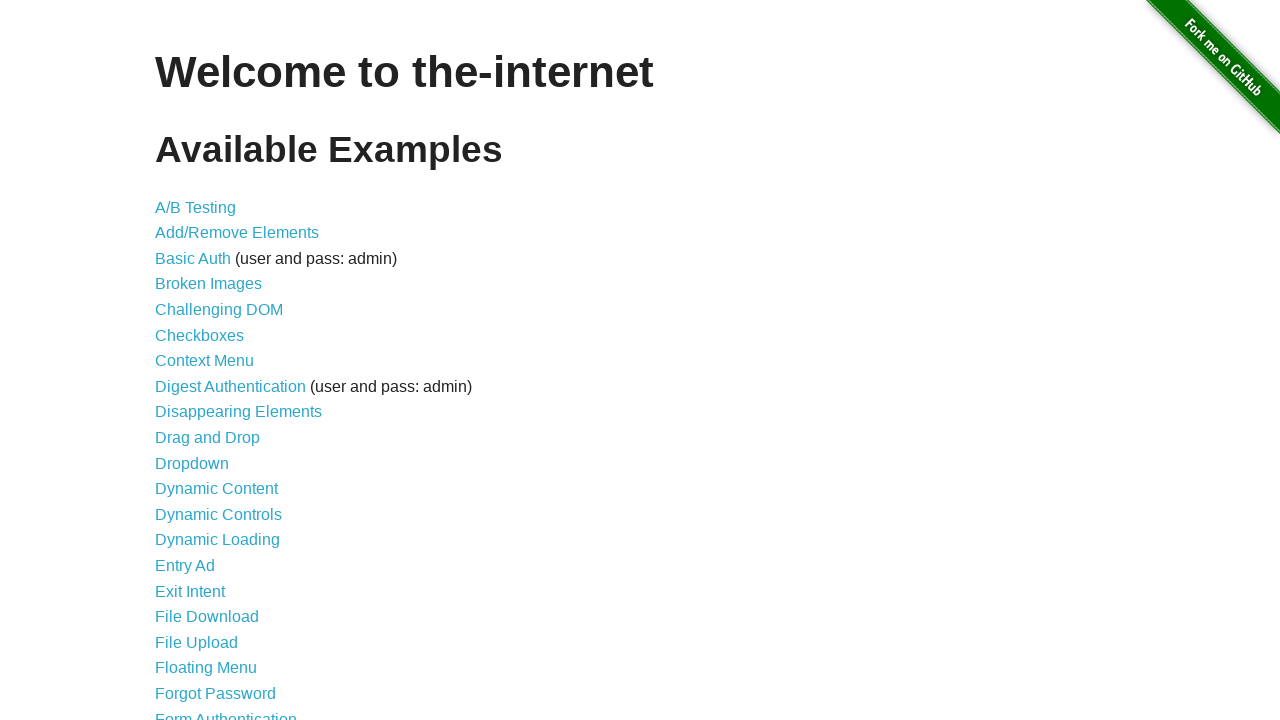

Clicked on the Challenging DOM link at (219, 310) on xpath=//a[normalize-space()='Challenging DOM']
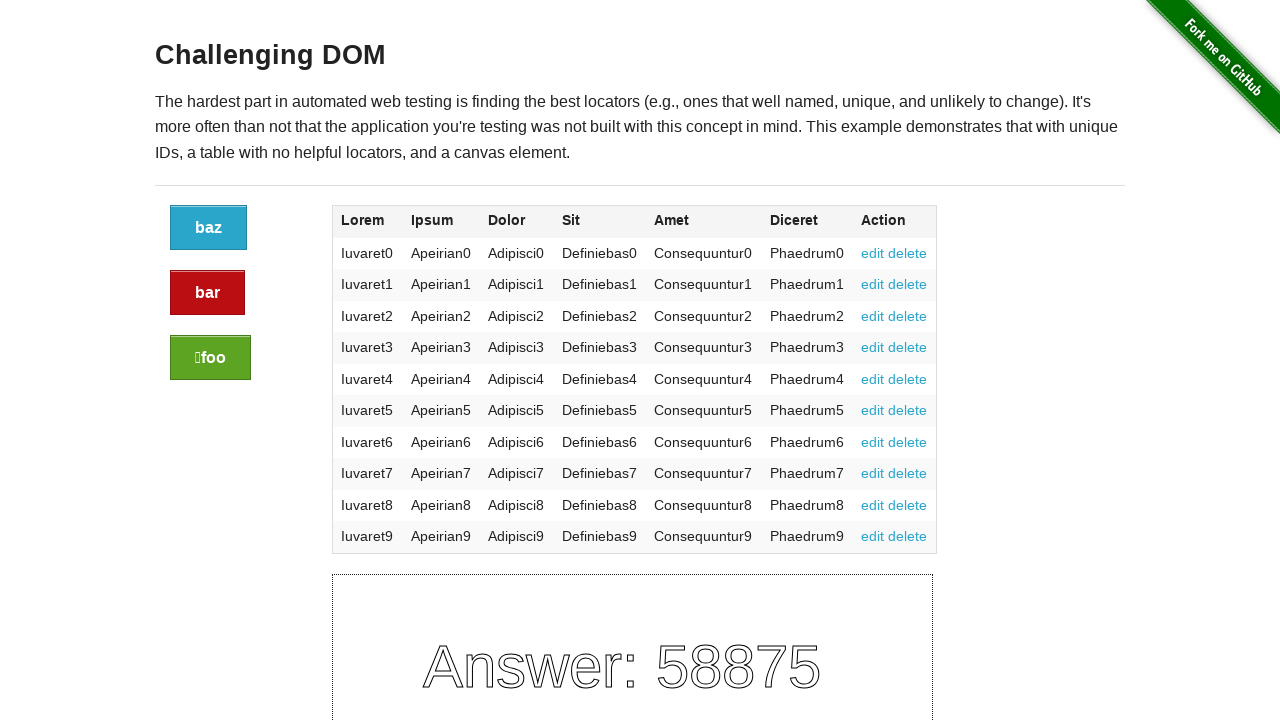

Page loaded with h3 element visible
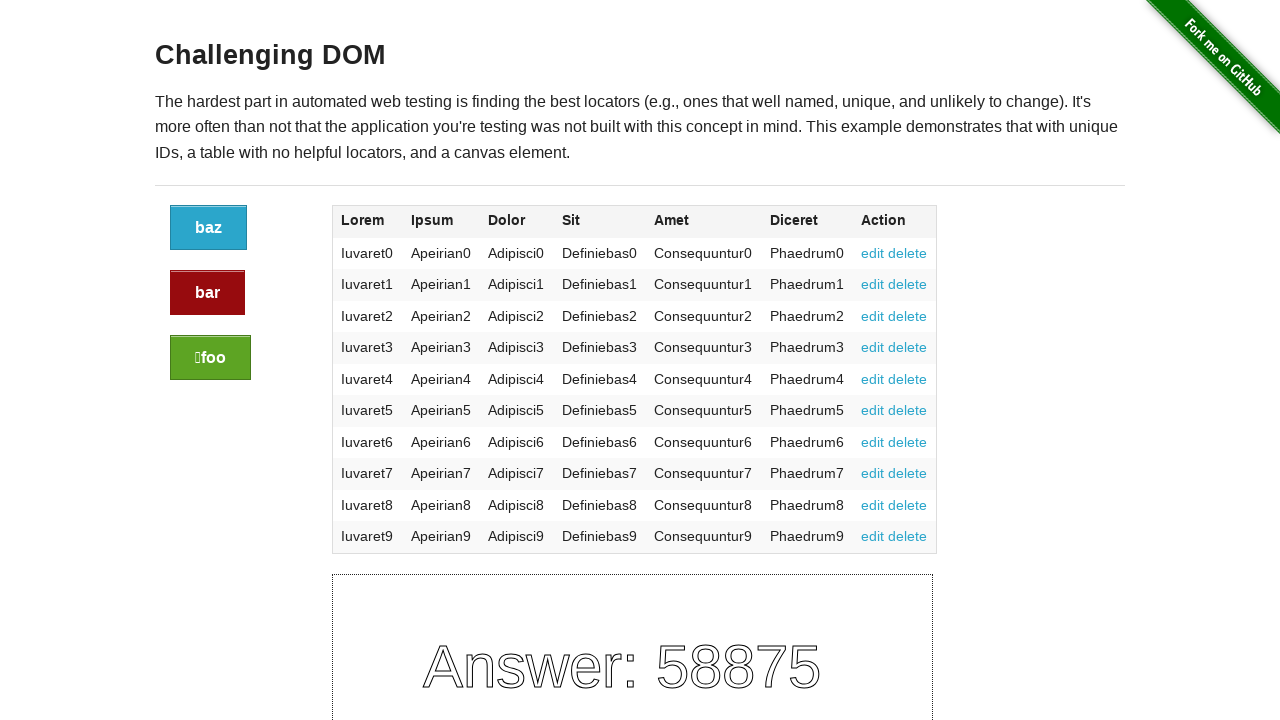

Table column headers are now displayed
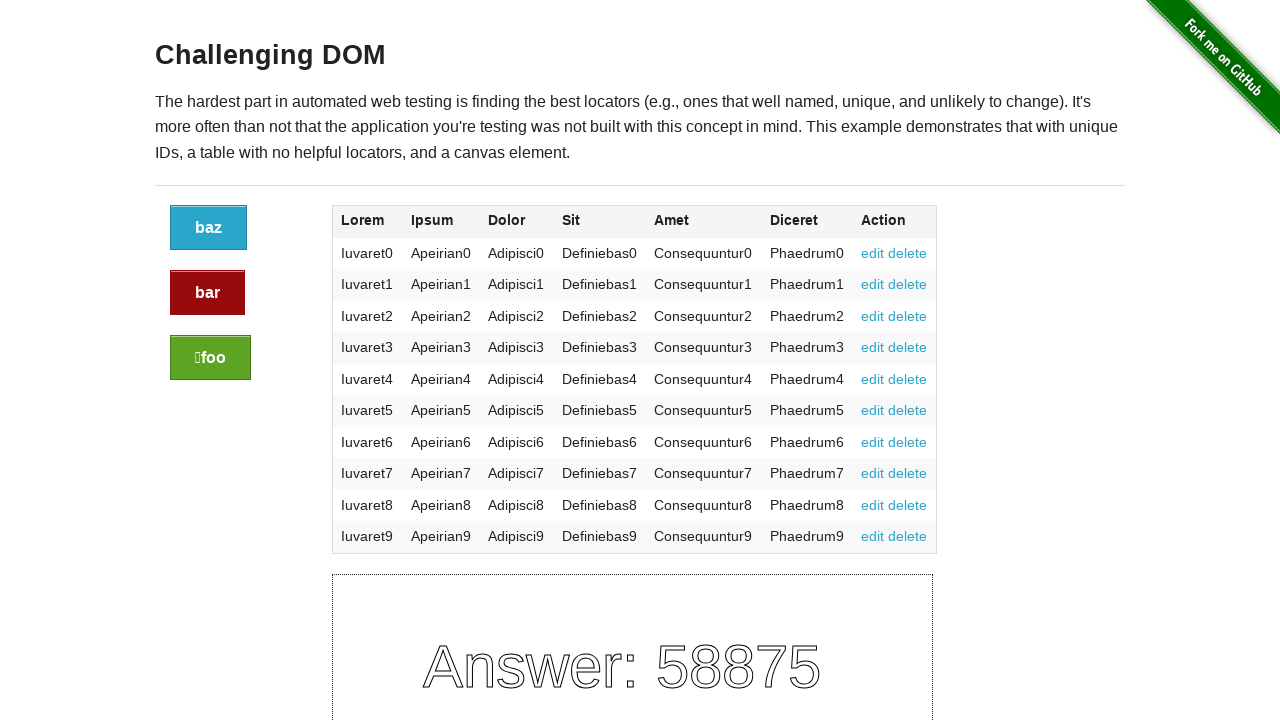

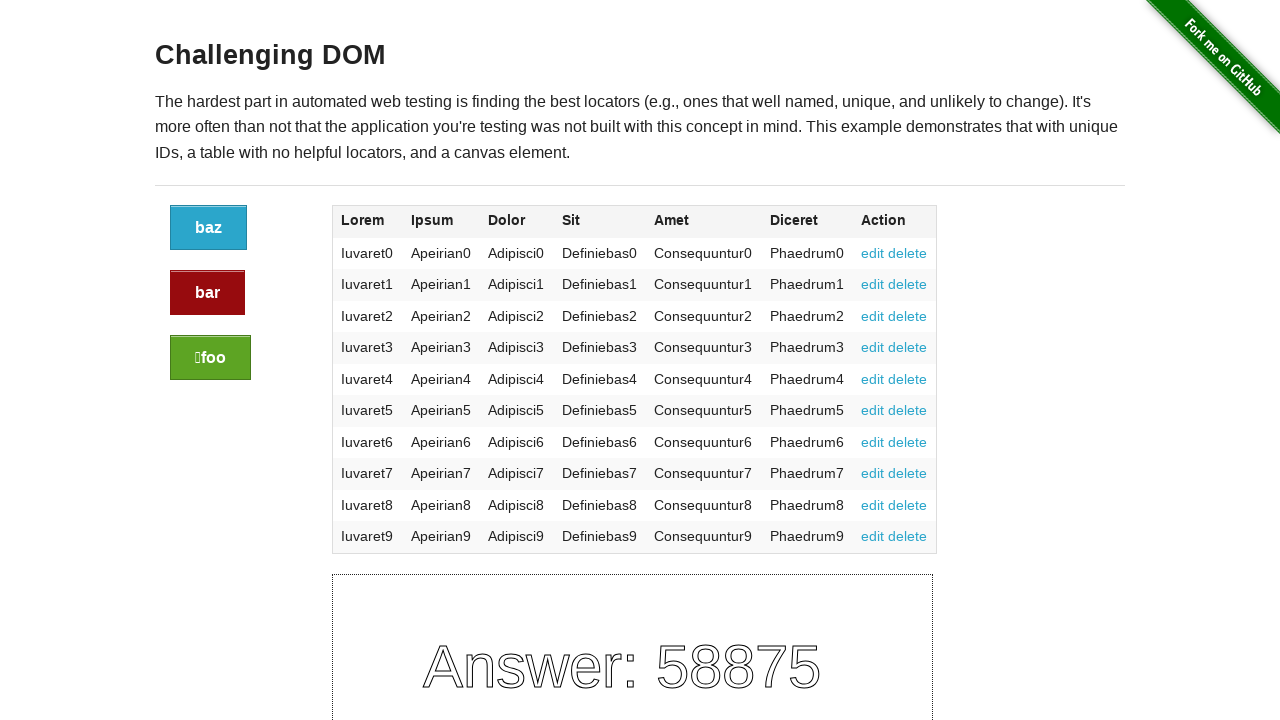